Tests hotel booking functionality by selecting a city from autocomplete suggestions, then selecting check-in and check-out dates using a date picker with future dates in 2026 and 2027.

Starting URL: https://dummy-tickets.com/

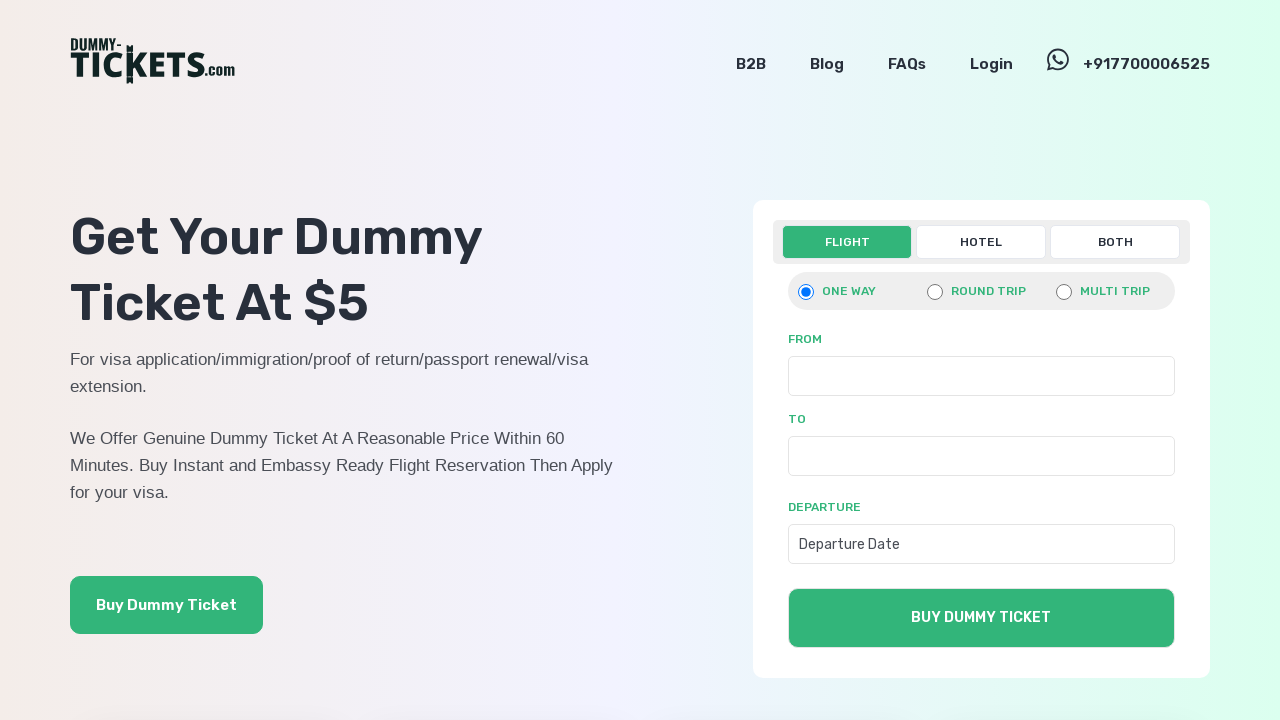

Clicked on Hotel link at (981, 242) on xpath=//a[text()='Hotel']
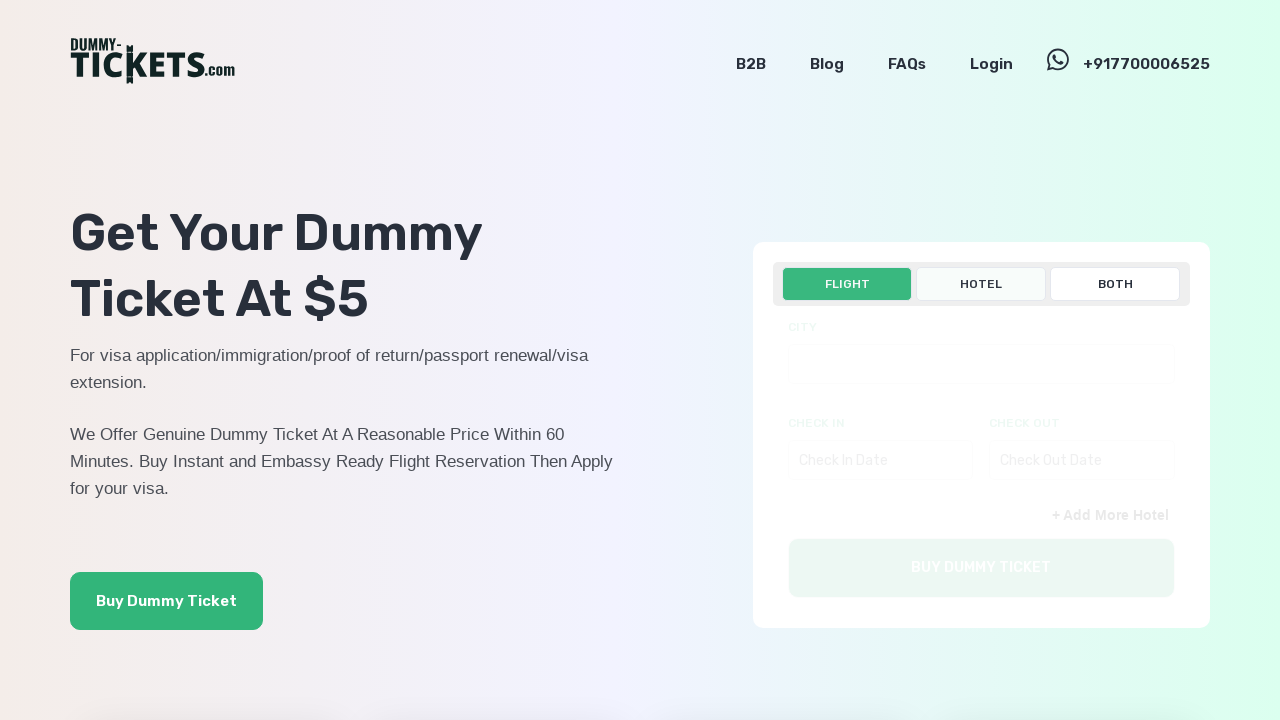

Filled city input field with 'Londo' on input[name='city[]']
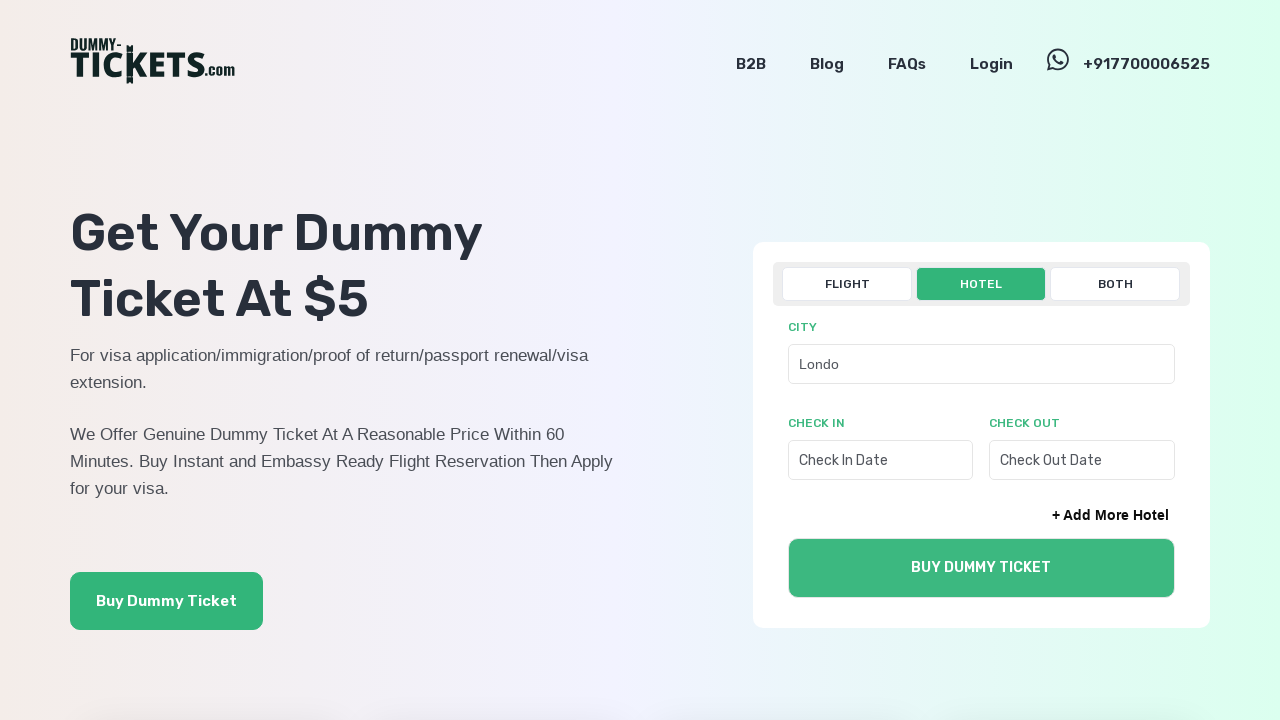

Waited for city suggestions list to appear
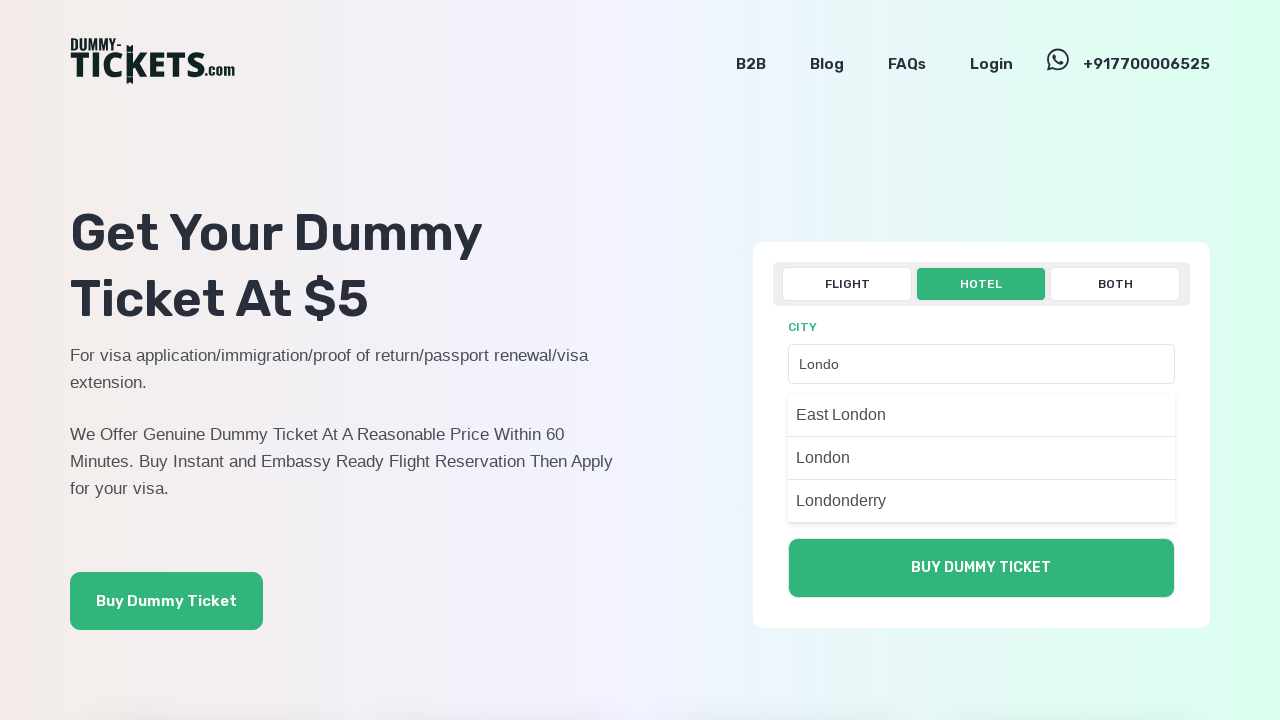

Selected 'Londonderry' from city suggestions at (981, 501) on xpath=//ul[@class='suggestions-cities-list']//p[contains(text(), 'Londonderr')]
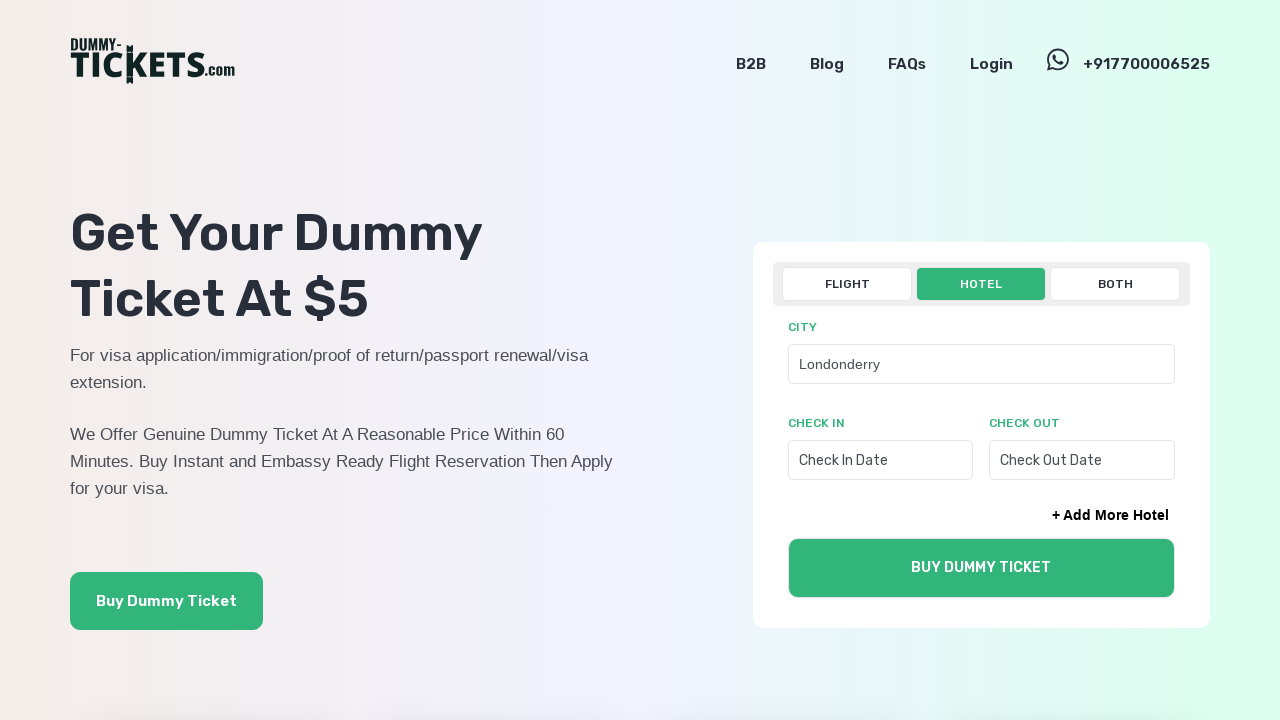

Clicked on check-in date field at (880, 460) on input[name='checkin[]']
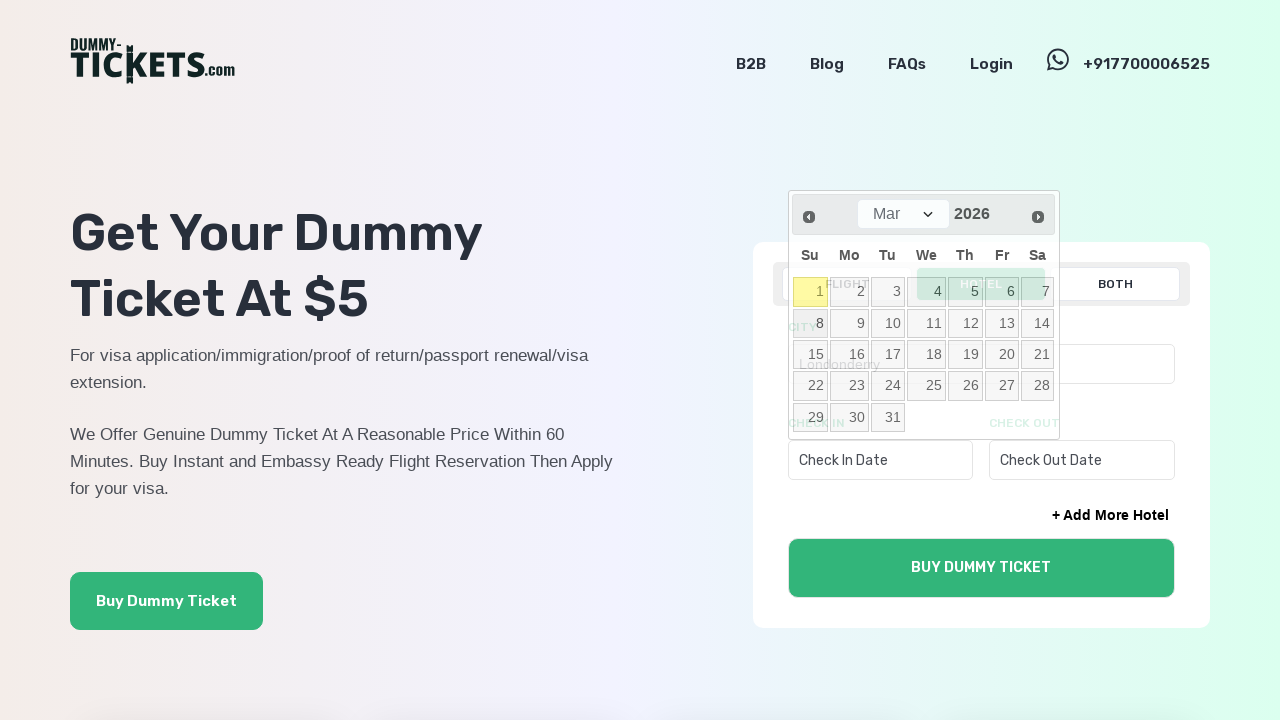

Selected April month for check-in date on .ui-datepicker-month
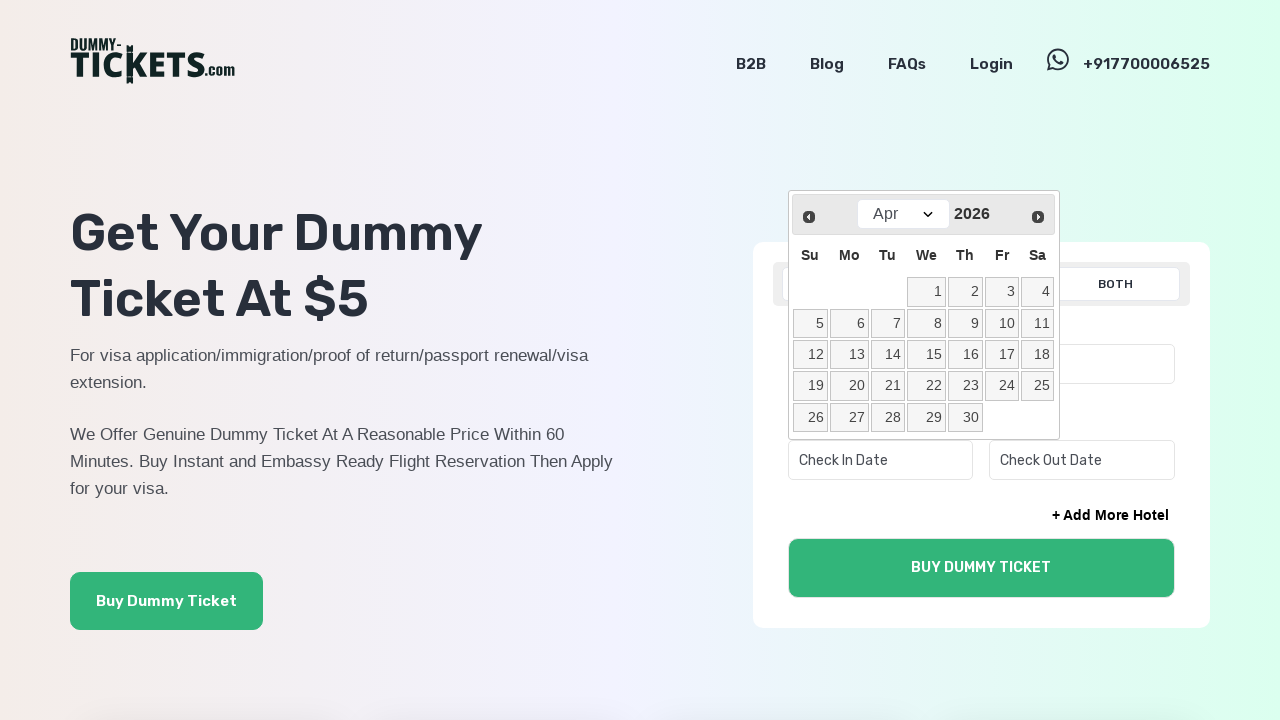

Selected day 26 for check-in date (April 26, 2026) at (810, 418) on xpath=//tbody//td/a[text()='26']
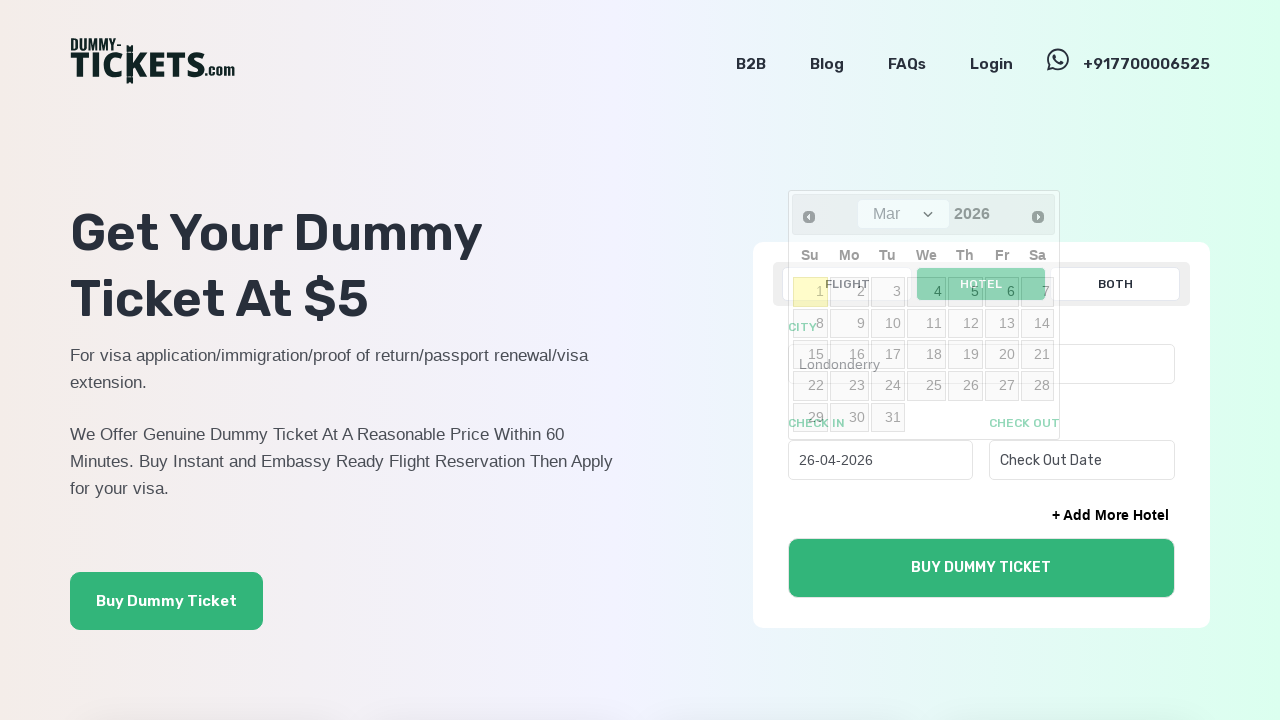

Clicked on check-out date field at (1082, 460) on input[name='checkout[]']
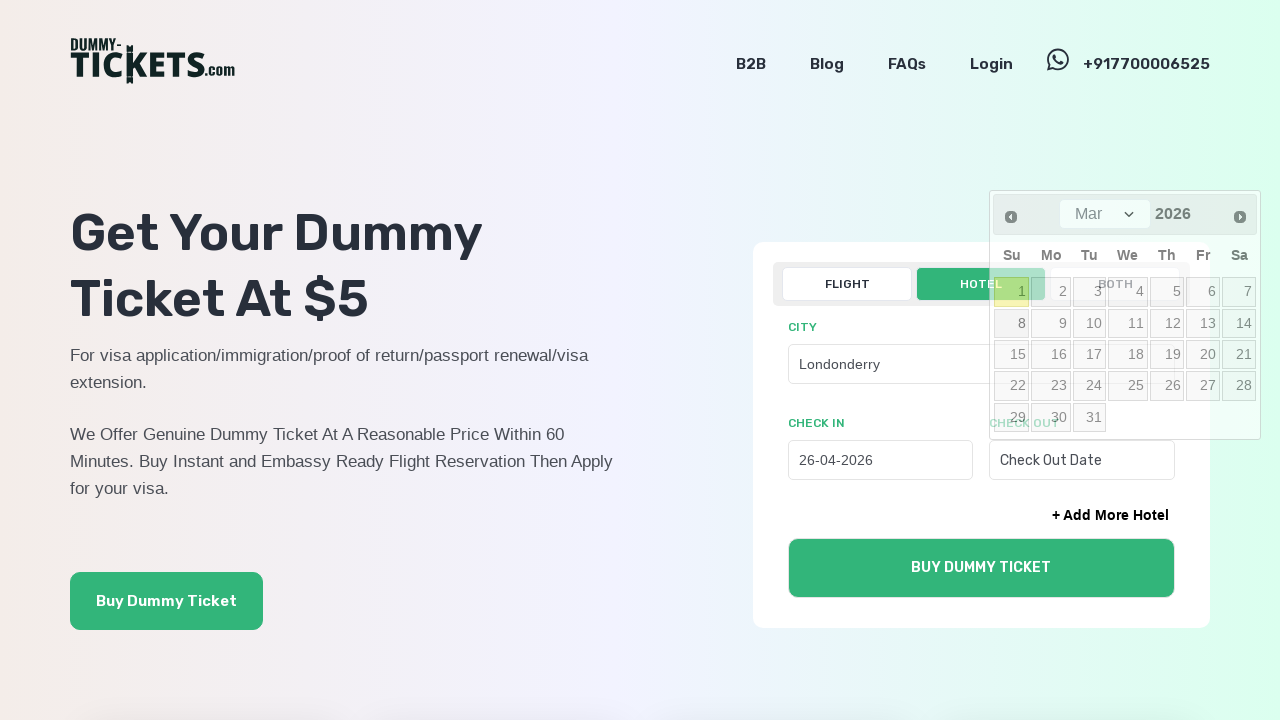

Clicked Next button to navigate towards year 2027 at (1240, 217) on xpath=//span[text()='Next']
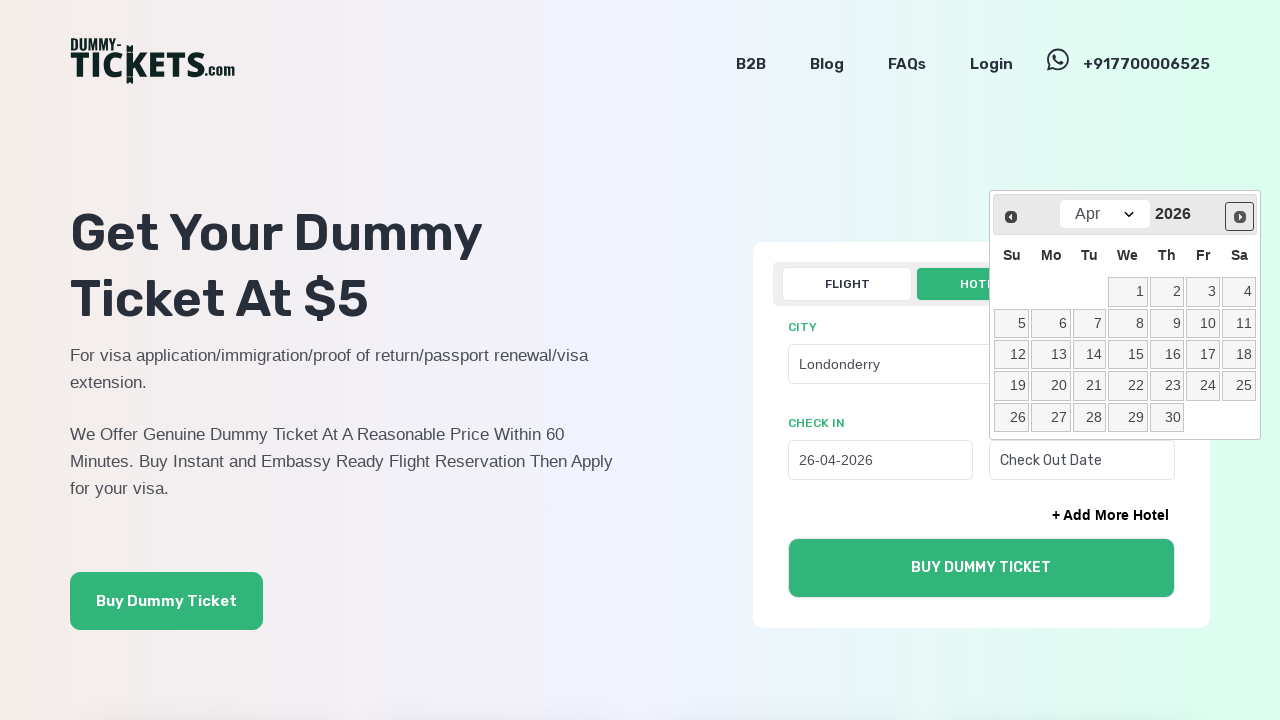

Clicked Next button to navigate towards year 2027 at (1241, 216) on xpath=//span[text()='Next']
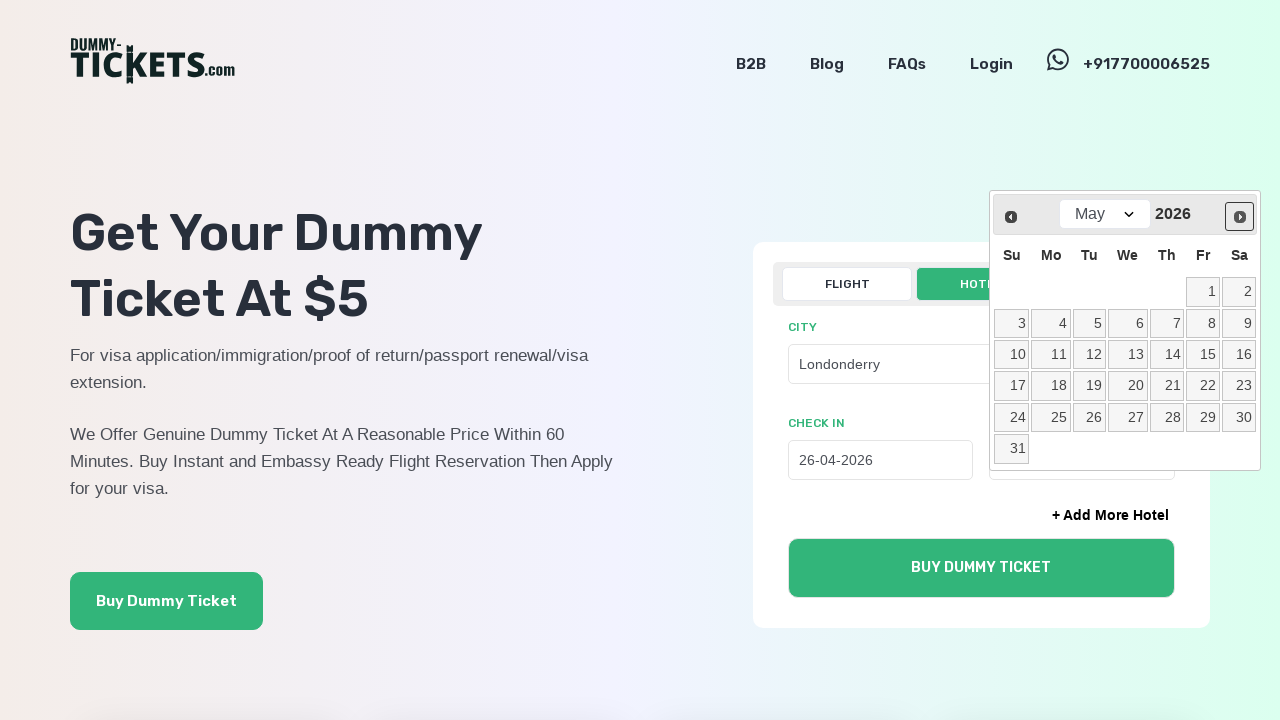

Clicked Next button to navigate towards year 2027 at (1241, 216) on xpath=//span[text()='Next']
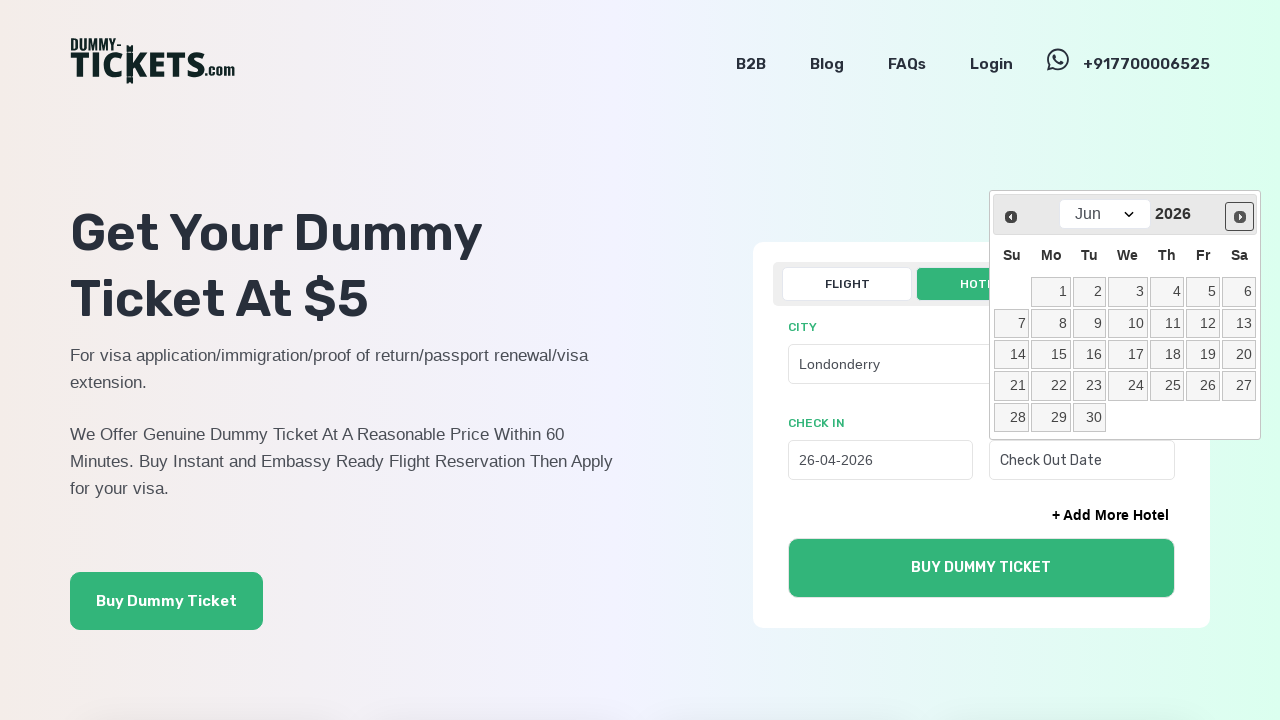

Clicked Next button to navigate towards year 2027 at (1241, 216) on xpath=//span[text()='Next']
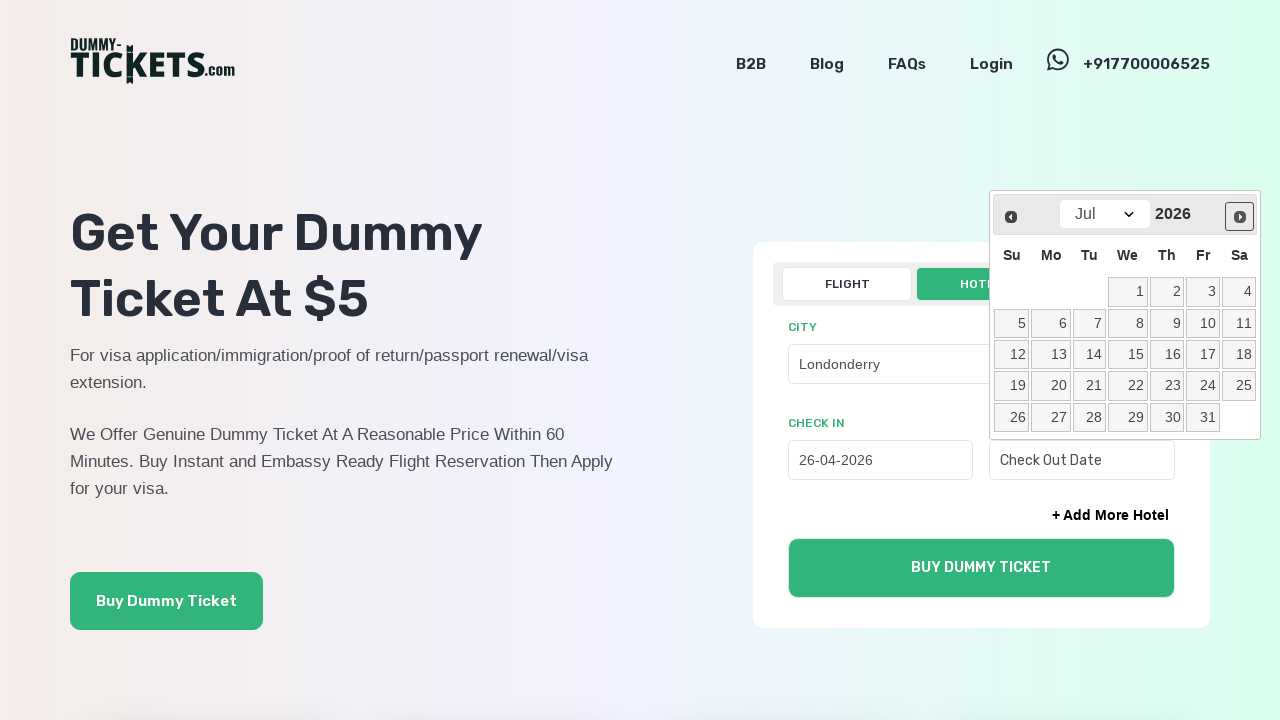

Clicked Next button to navigate towards year 2027 at (1241, 216) on xpath=//span[text()='Next']
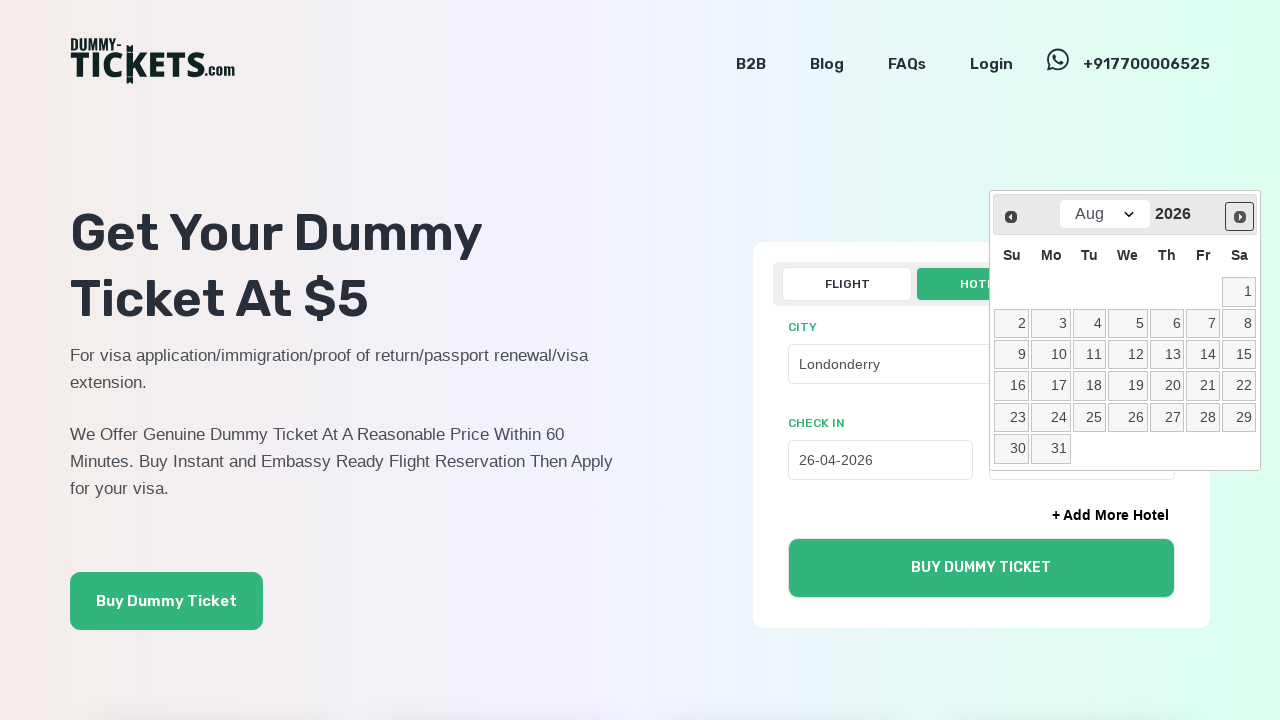

Clicked Next button to navigate towards year 2027 at (1241, 216) on xpath=//span[text()='Next']
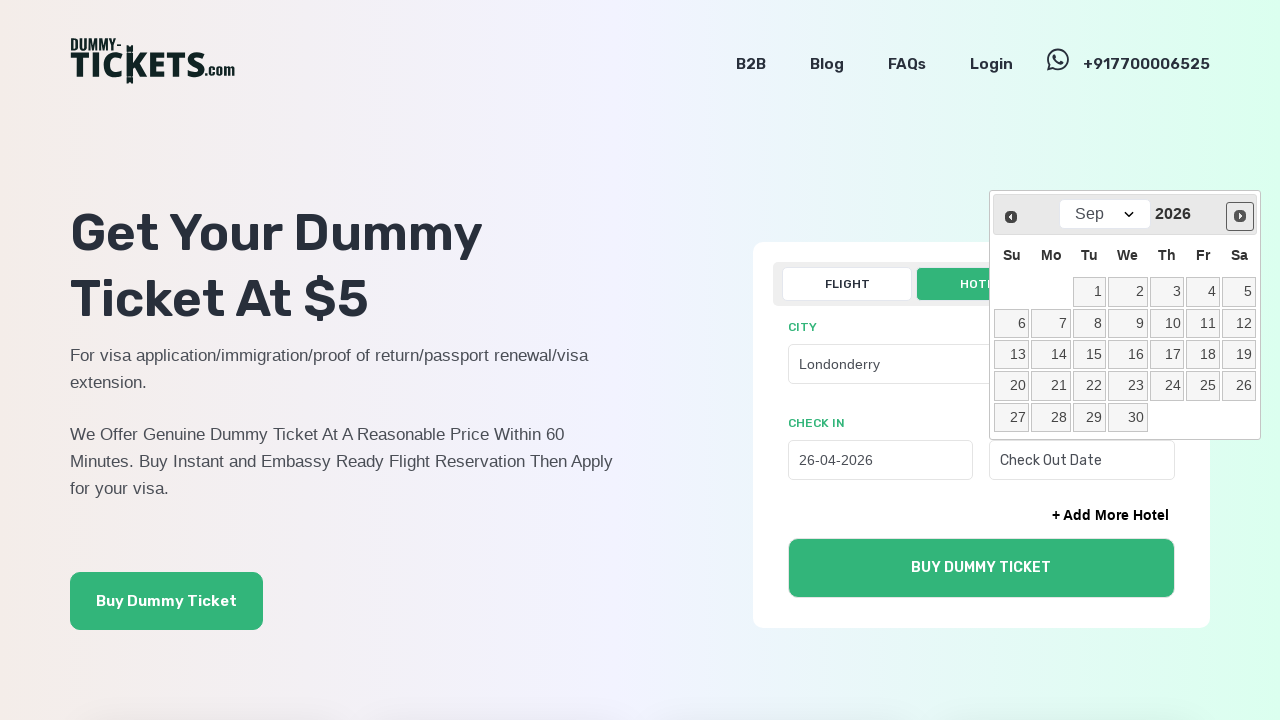

Clicked Next button to navigate towards year 2027 at (1241, 216) on xpath=//span[text()='Next']
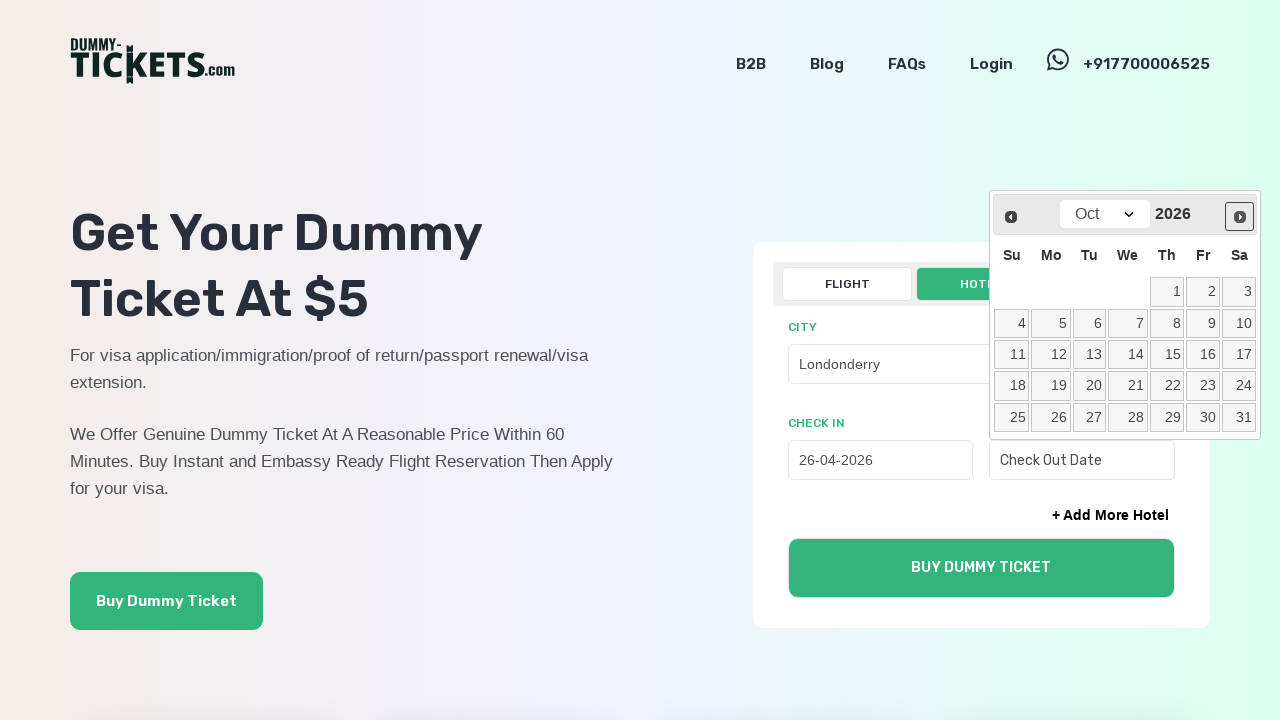

Clicked Next button to navigate towards year 2027 at (1241, 216) on xpath=//span[text()='Next']
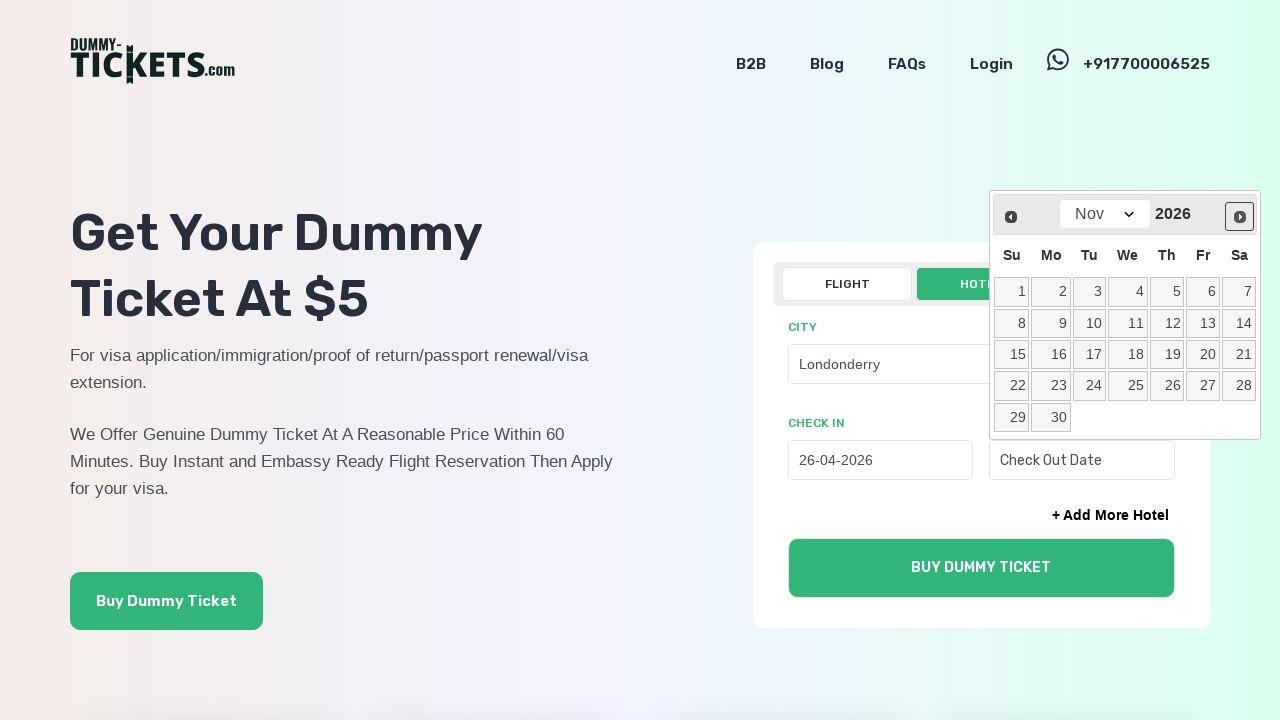

Clicked Next button to navigate towards year 2027 at (1241, 216) on xpath=//span[text()='Next']
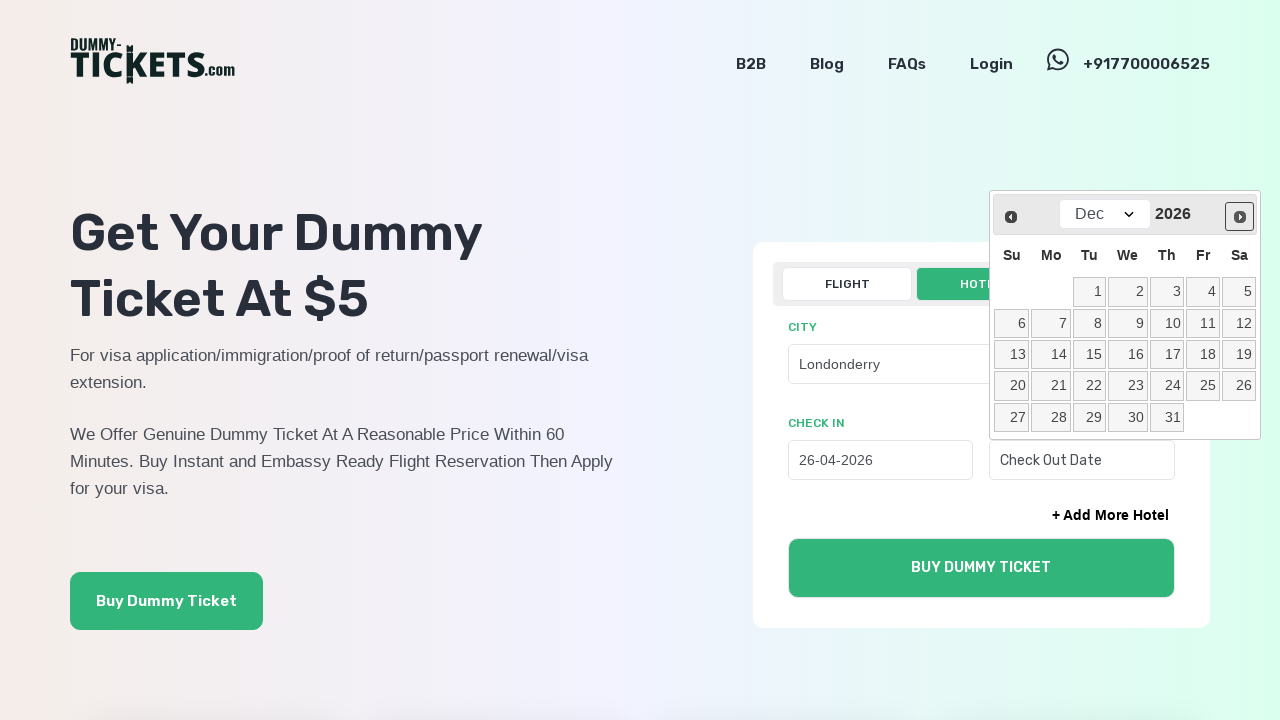

Clicked Next button to navigate towards year 2027 at (1241, 216) on xpath=//span[text()='Next']
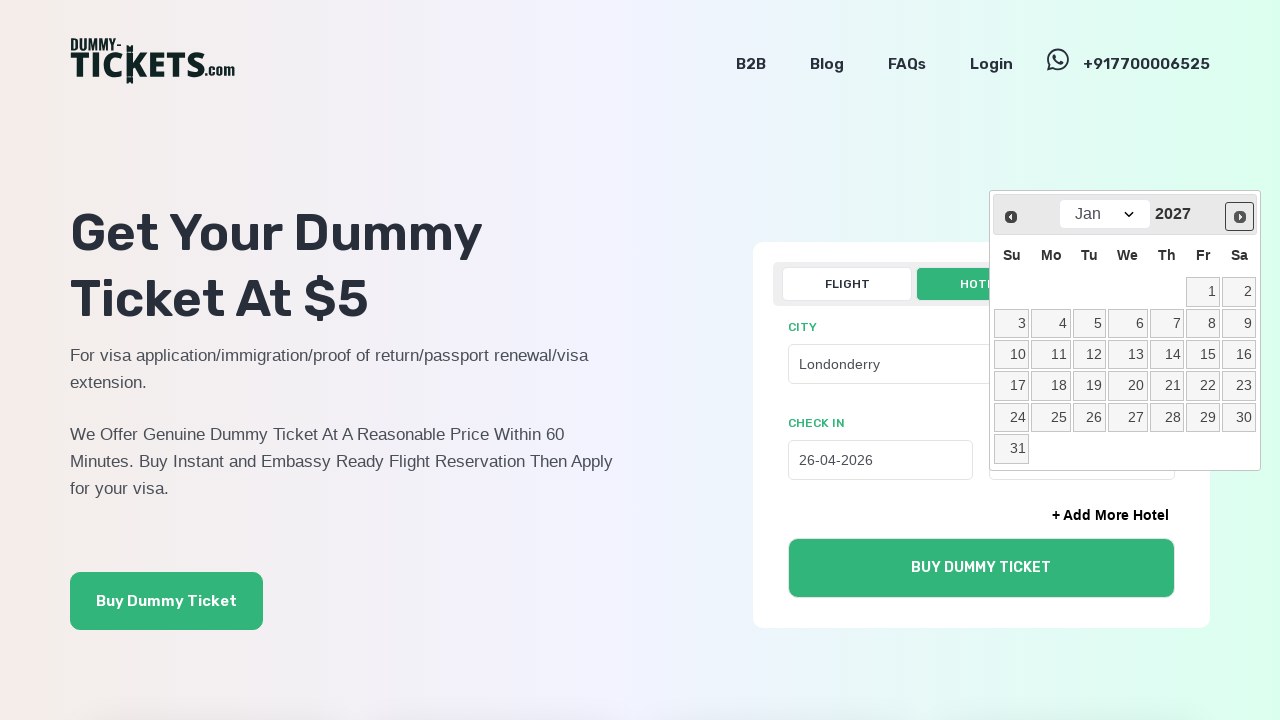

Selected April month for check-out date on .ui-datepicker-month
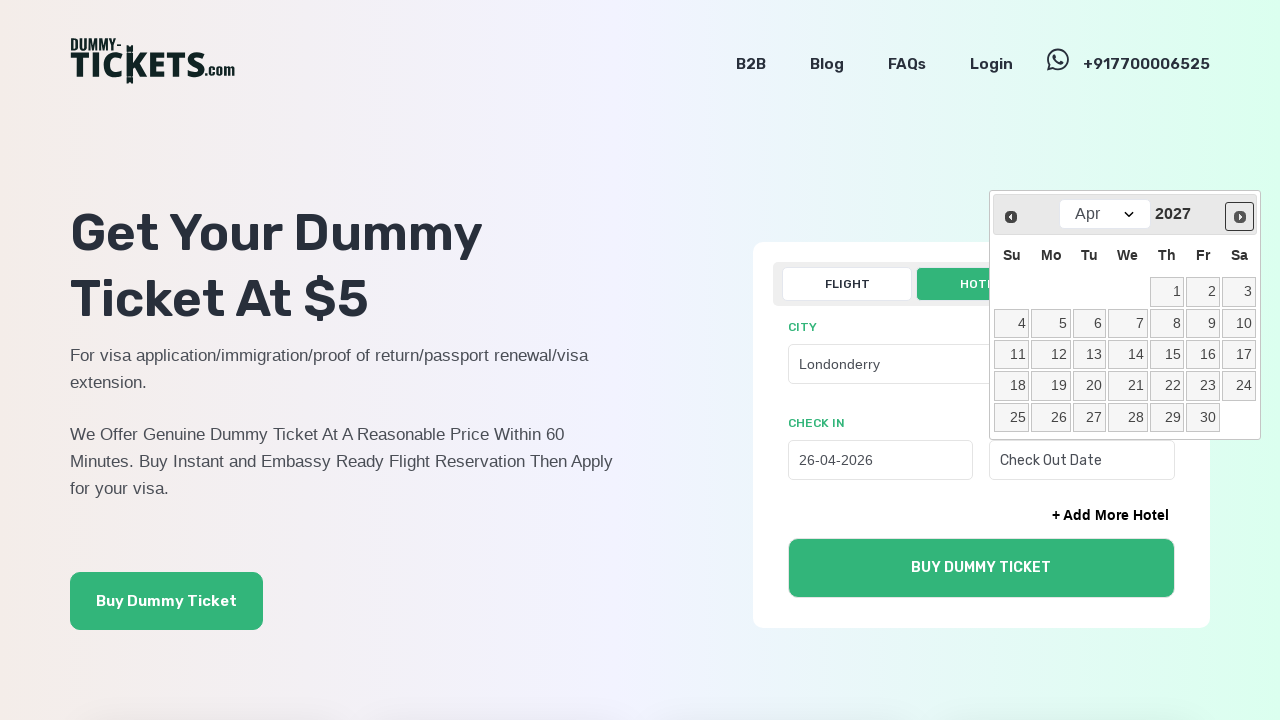

Selected day 26 for check-out date (April 26, 2027) at (1051, 418) on xpath=//tbody//td/a[text()='26']
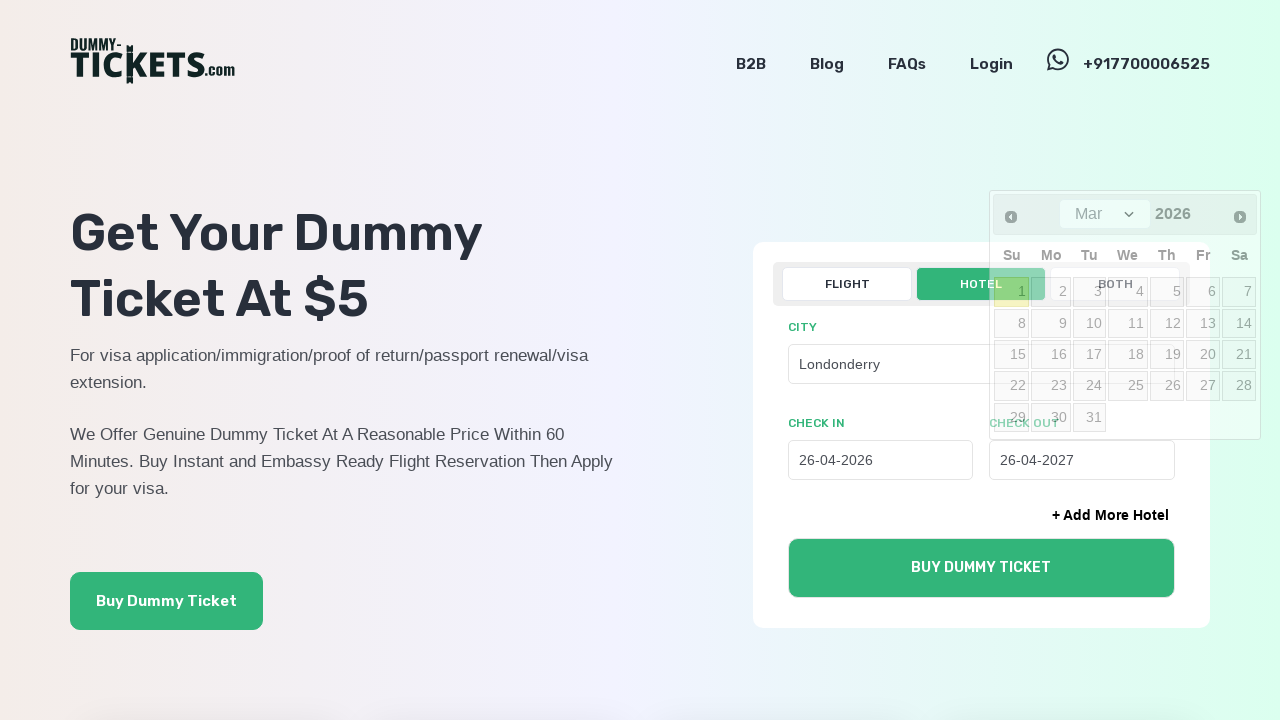

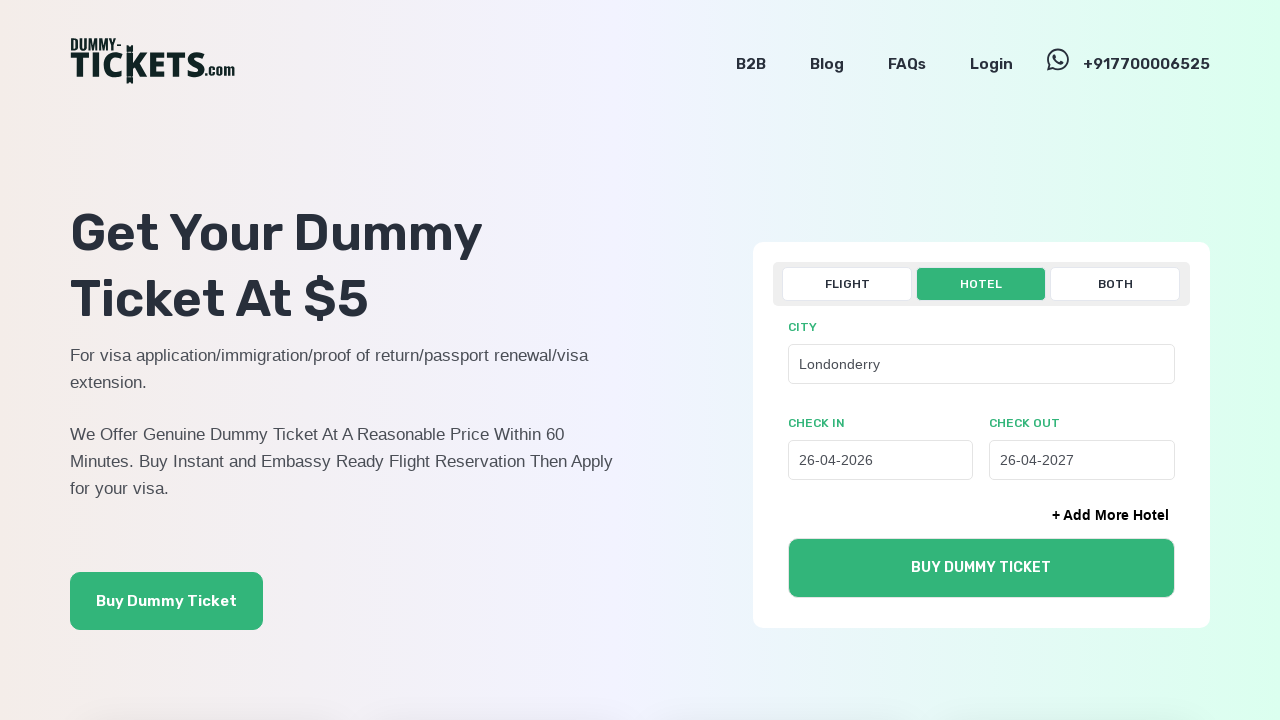